Tests adding two products to the shopping cart on DemoBlaze e-commerce demo site, then navigates to the cart to verify both products are present.

Starting URL: https://www.demoblaze.com/

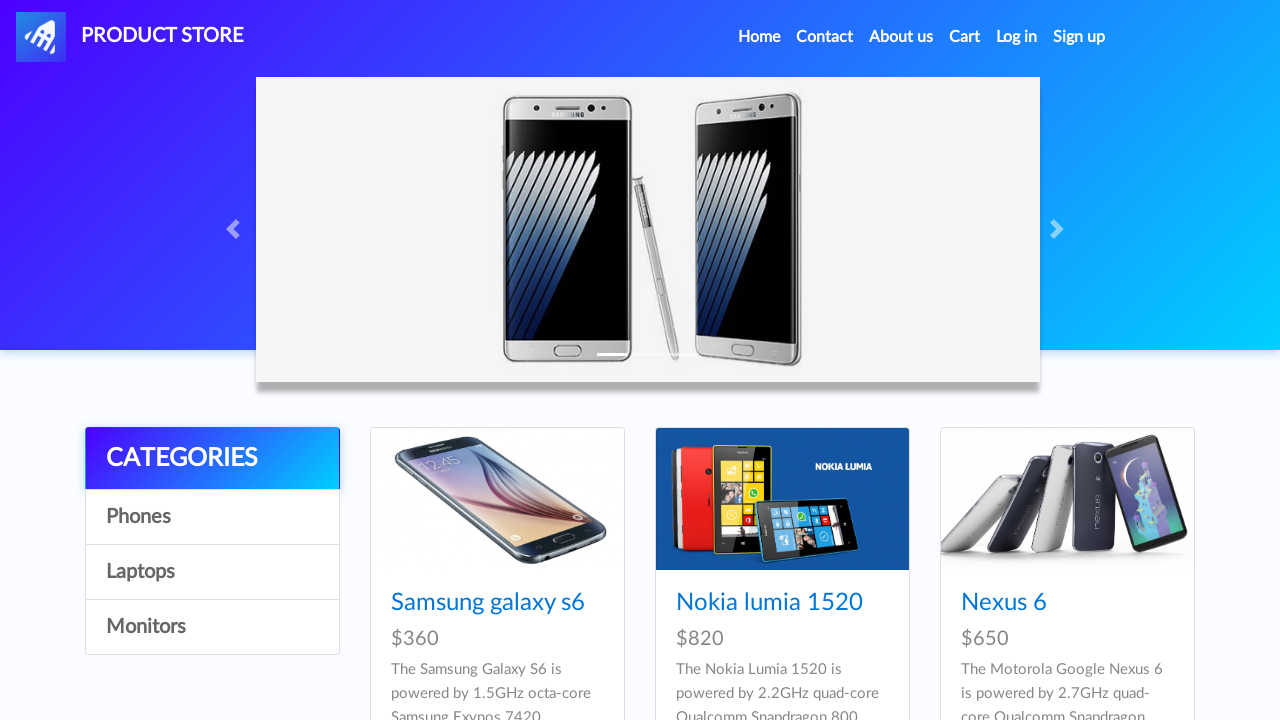

Clicked on first product (7th product in grid) at (461, 361) on xpath=//*[@id='tbodyid']/div[7]/div/div/h4/a
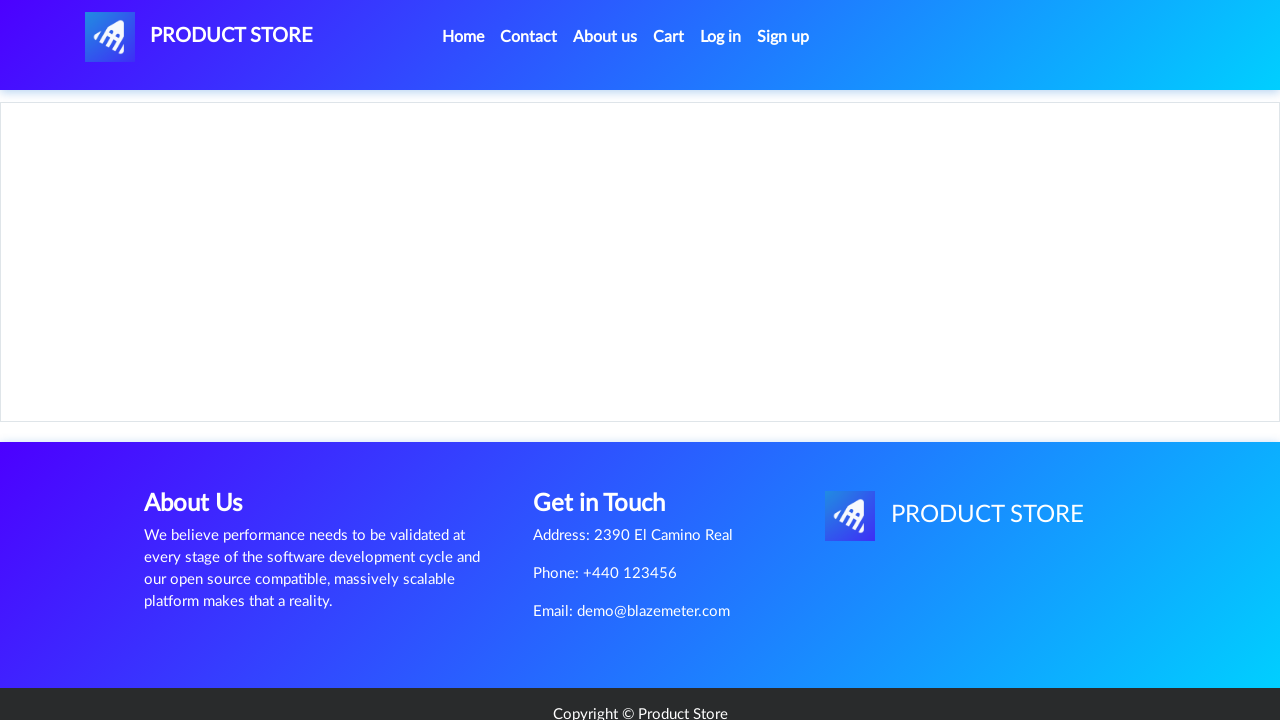

Product page loaded and Add to Cart button appeared
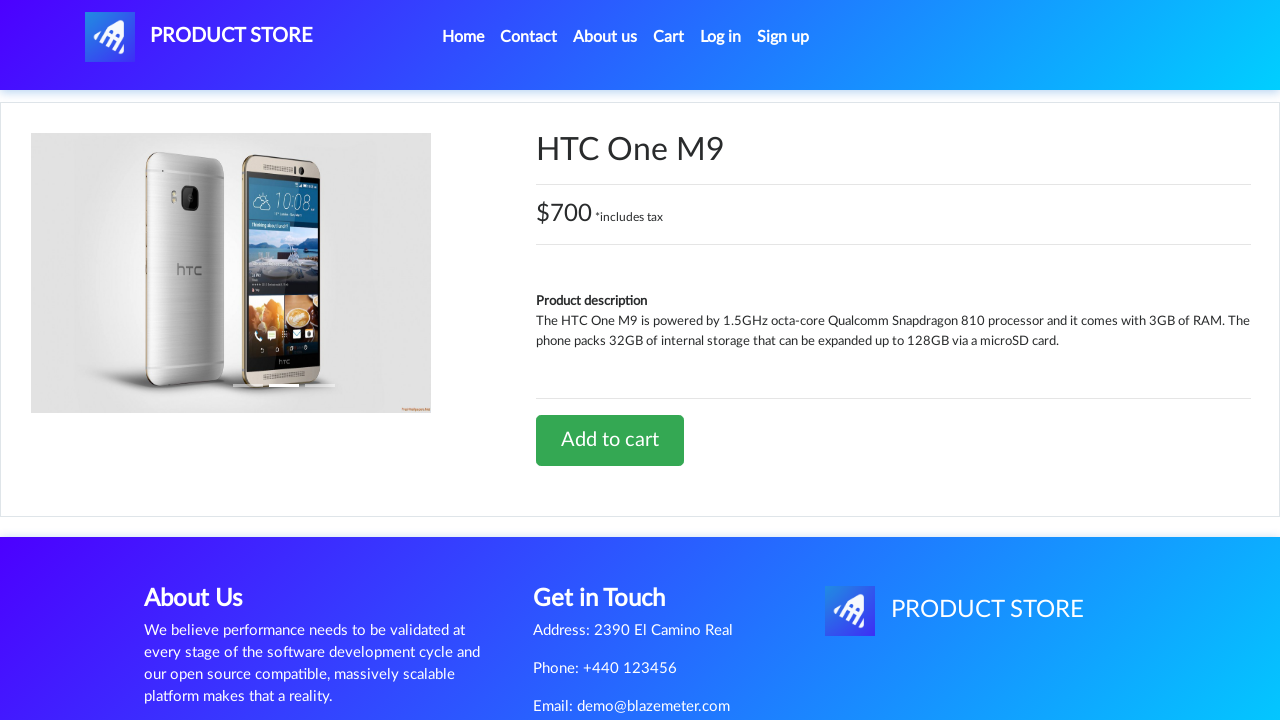

Clicked Add to Cart button for first product at (610, 440) on xpath=//*[@id='tbodyid']/div[2]/div/a
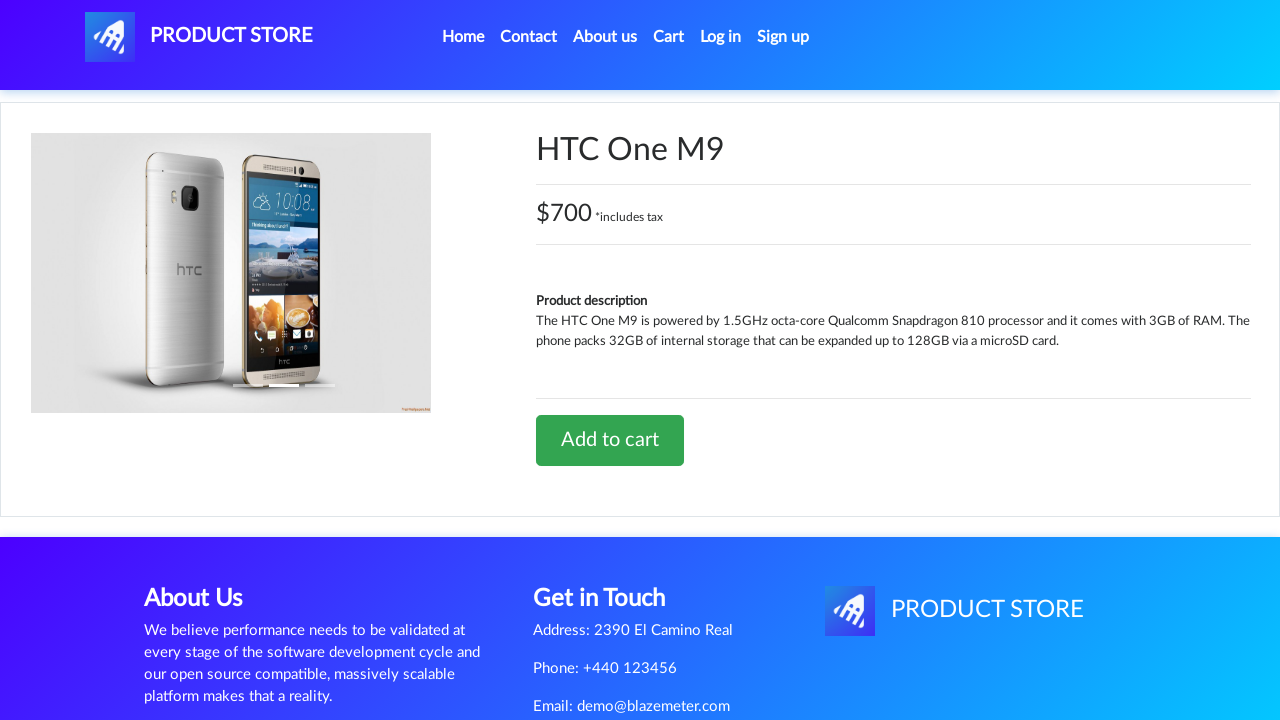

Alert dialog accepted after adding first product to cart
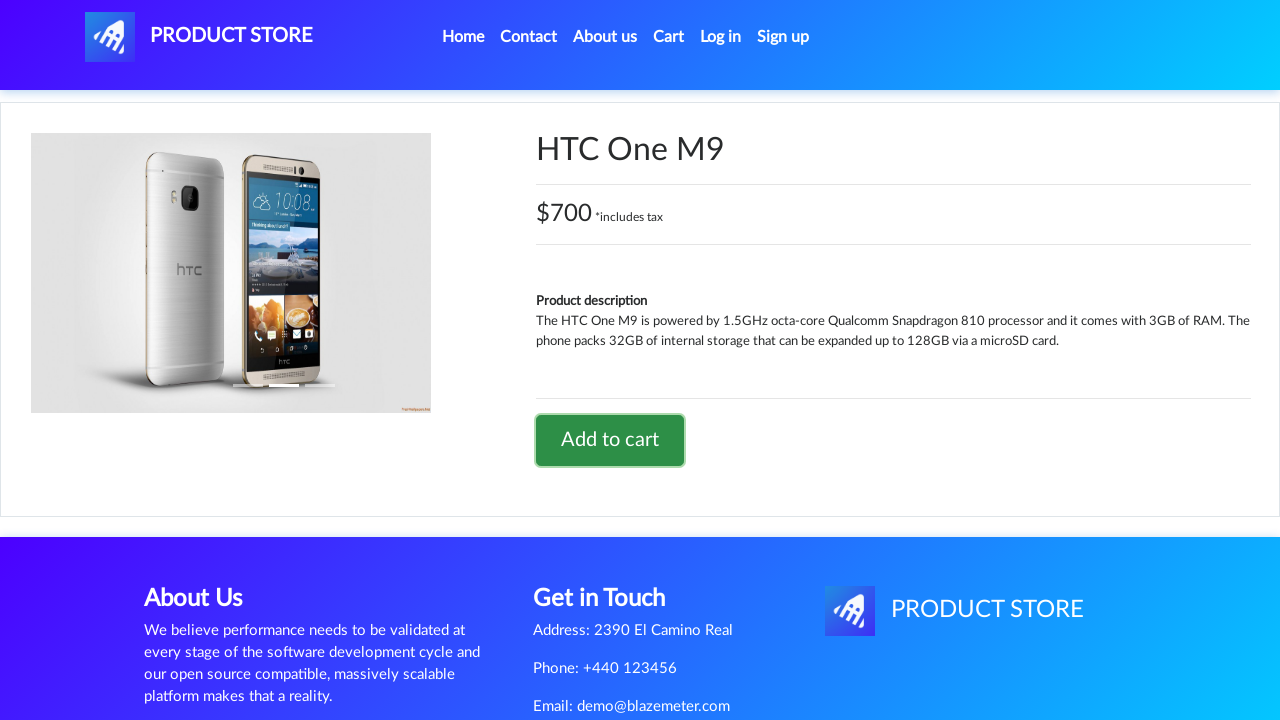

Navigated back to DemoBlaze homepage
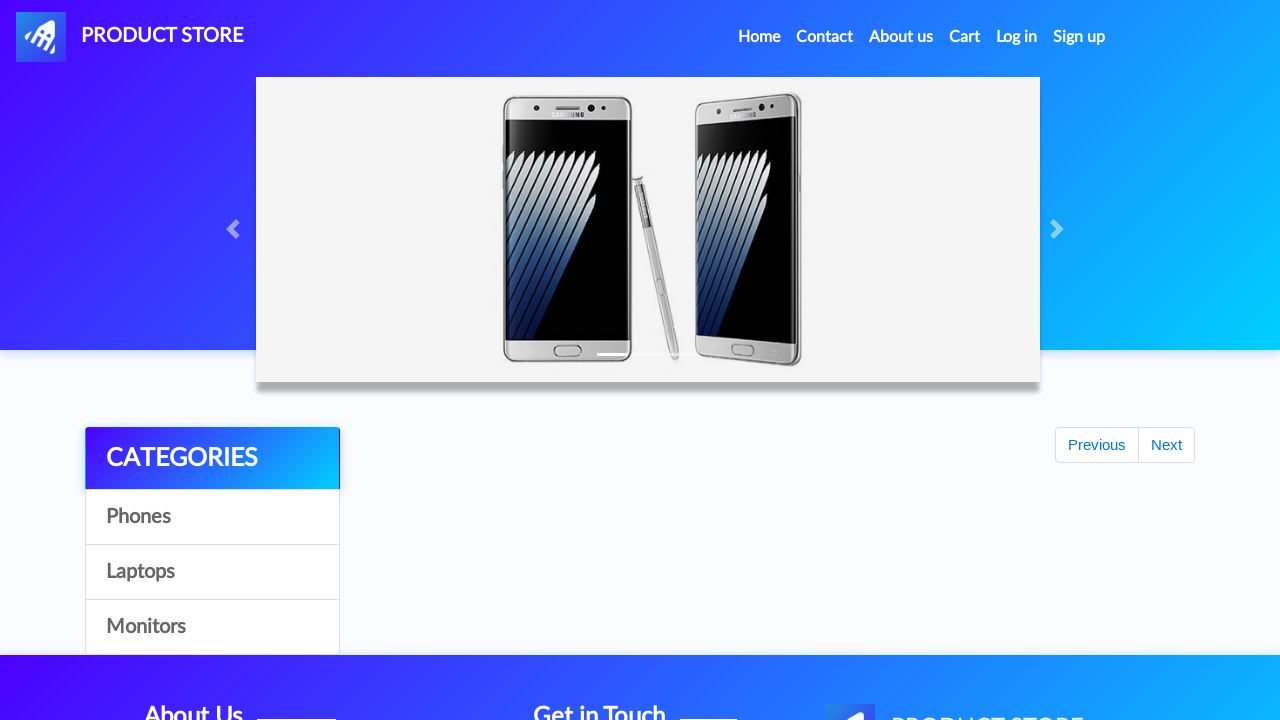

Clicked on second product (6th product in grid) at (1037, 708) on xpath=//*[@id='tbodyid']/div[6]/div/div/h4/a
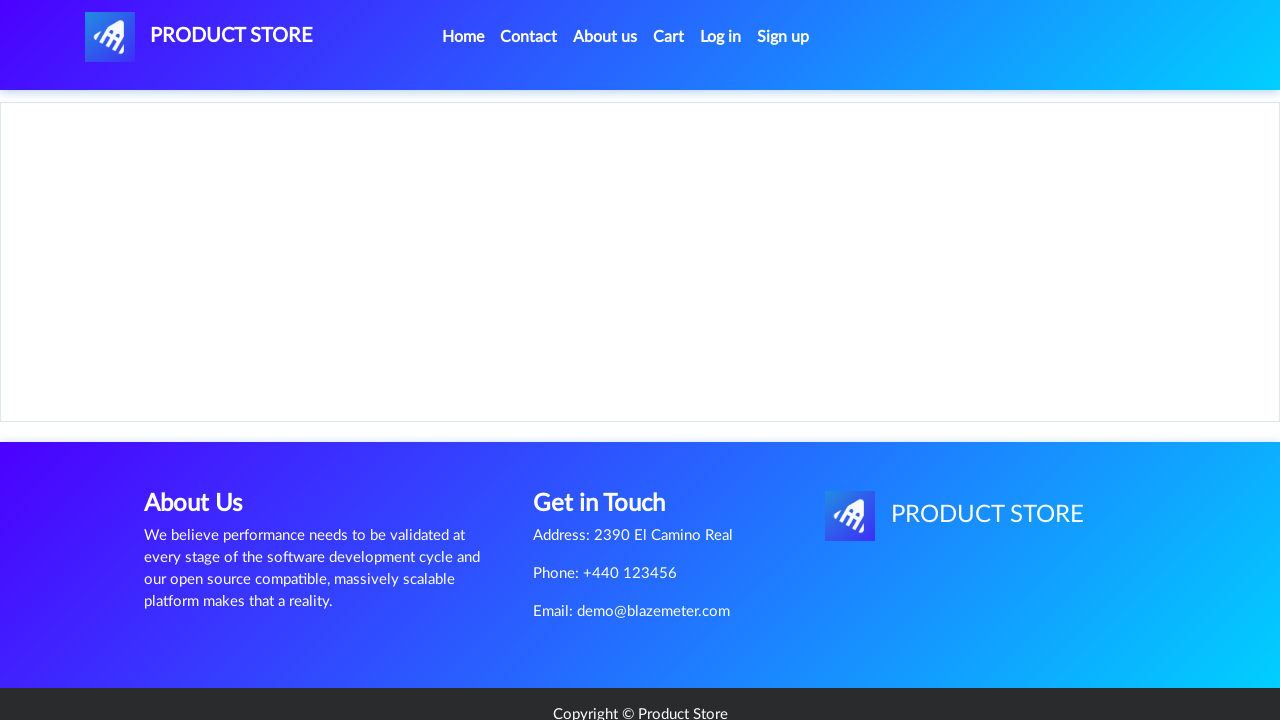

Product page loaded and Add to Cart button appeared
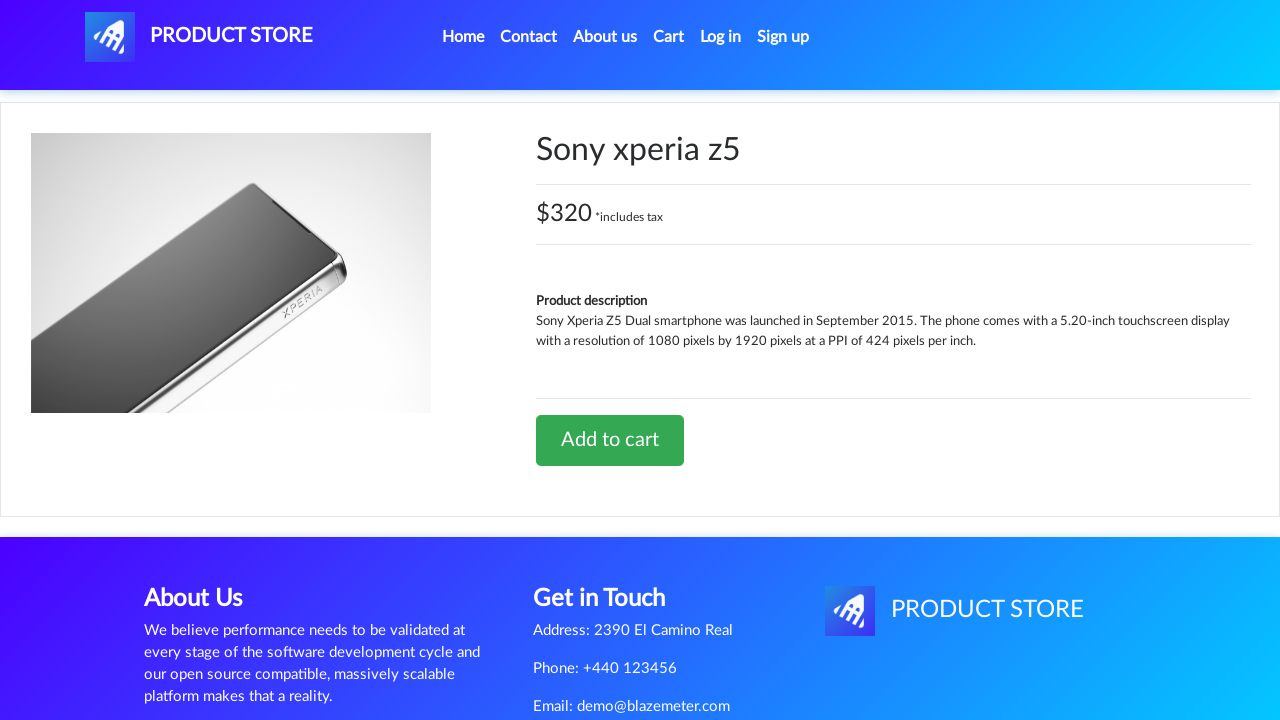

Clicked Add to Cart button for second product at (610, 440) on xpath=//*[@id='tbodyid']/div[2]/div/a
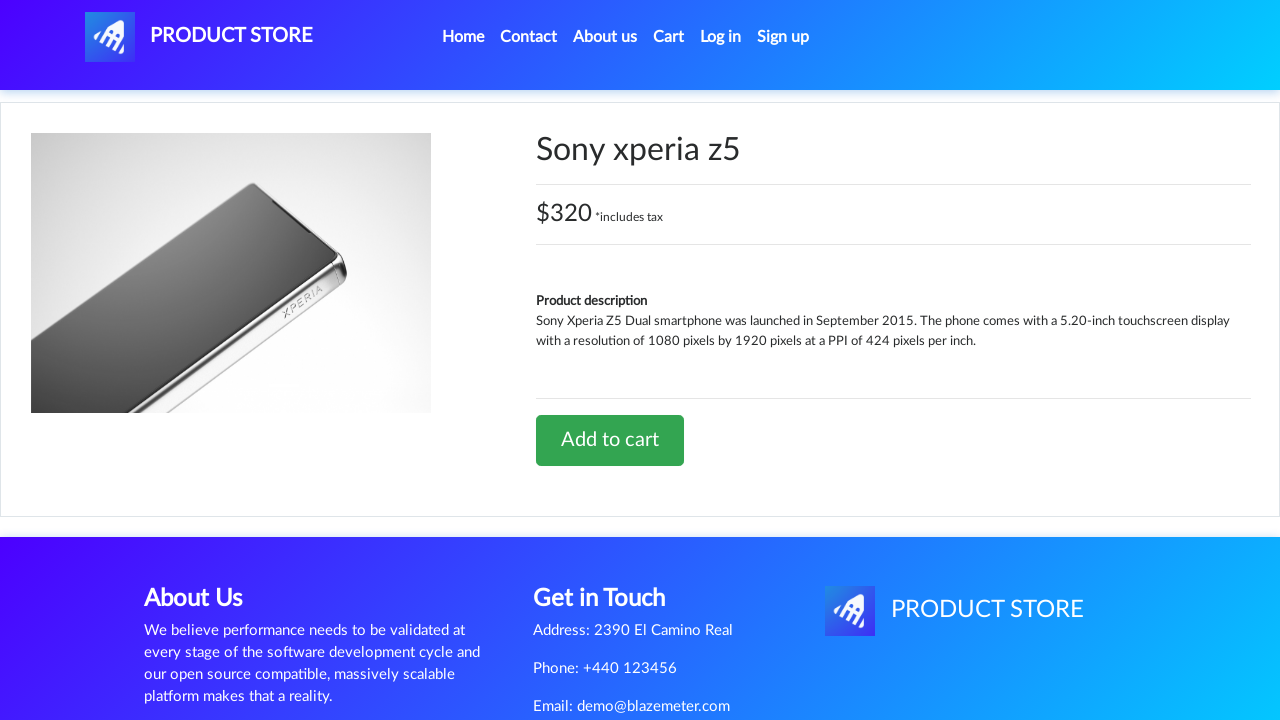

Alert dialog accepted after adding second product to cart
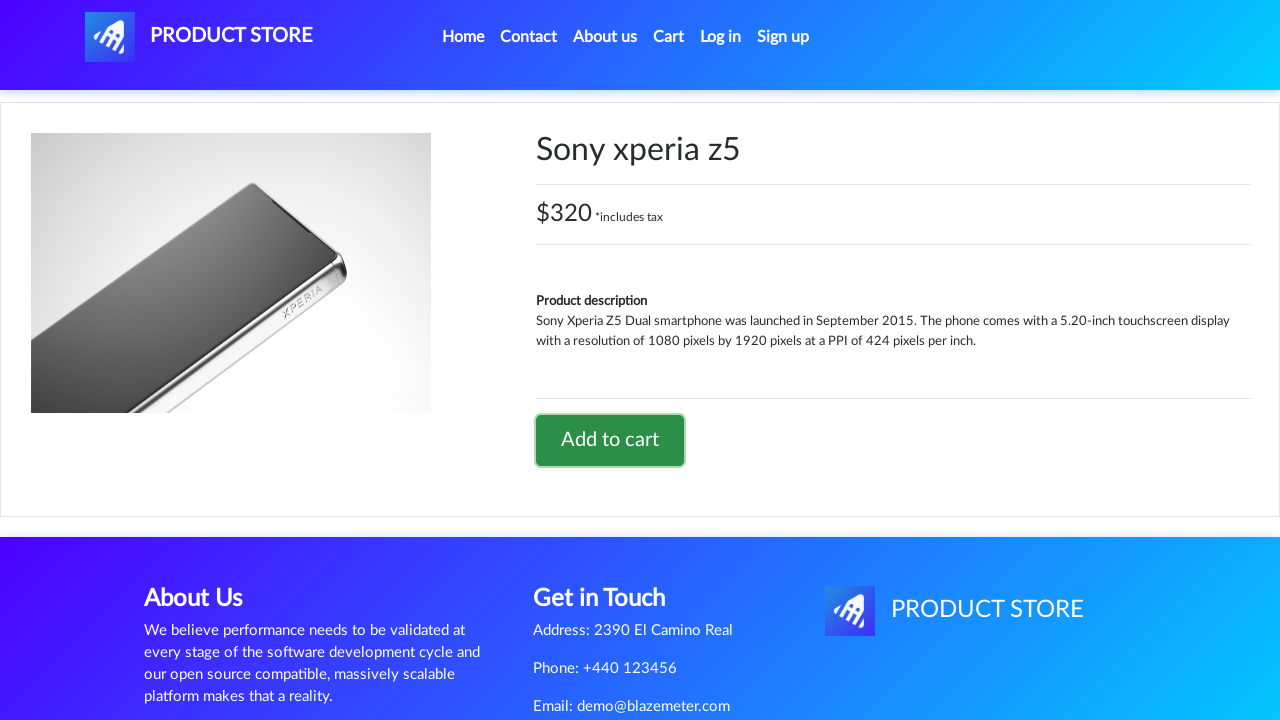

Clicked on Cart link to navigate to shopping cart at (669, 37) on #cartur
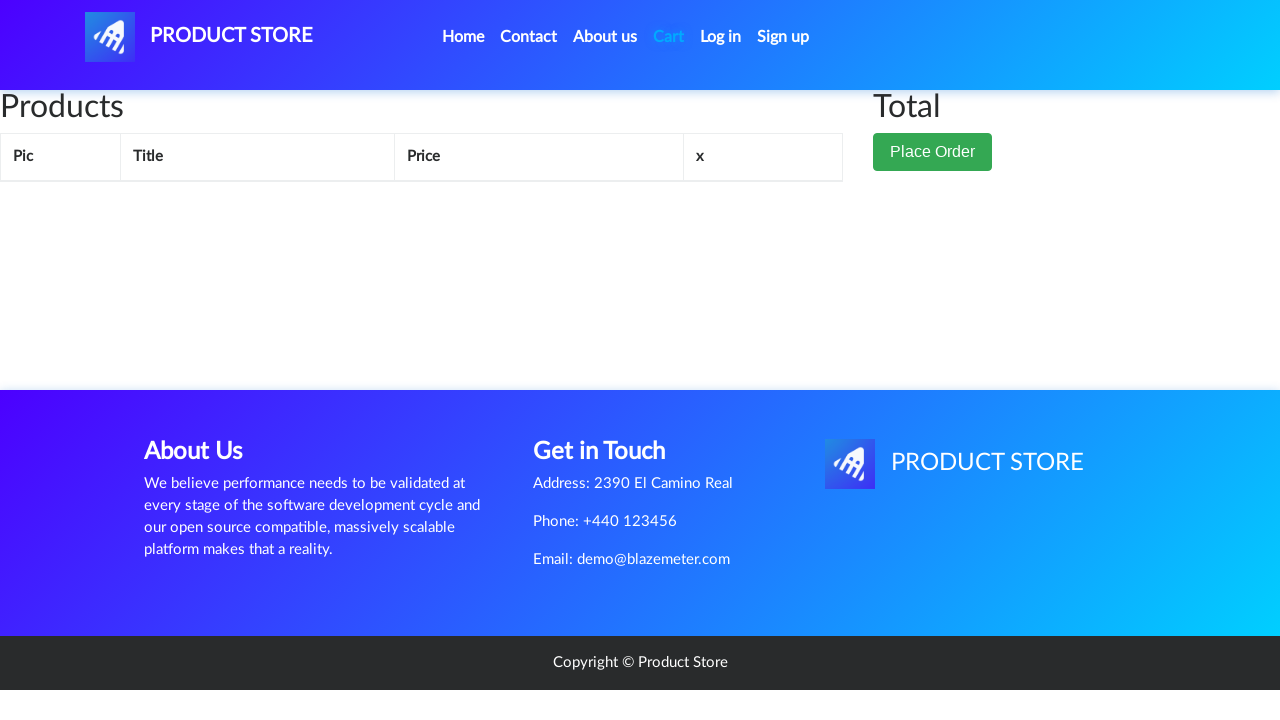

First product appeared in cart
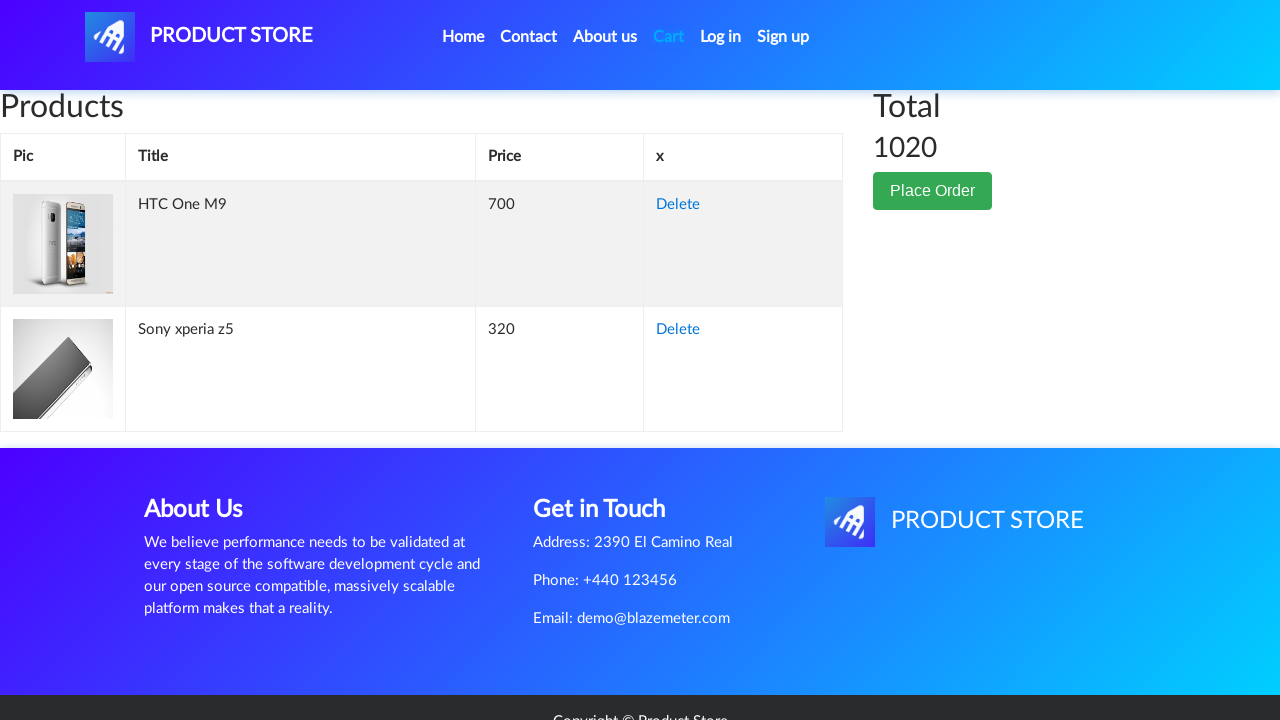

Second product appeared in cart - verification complete
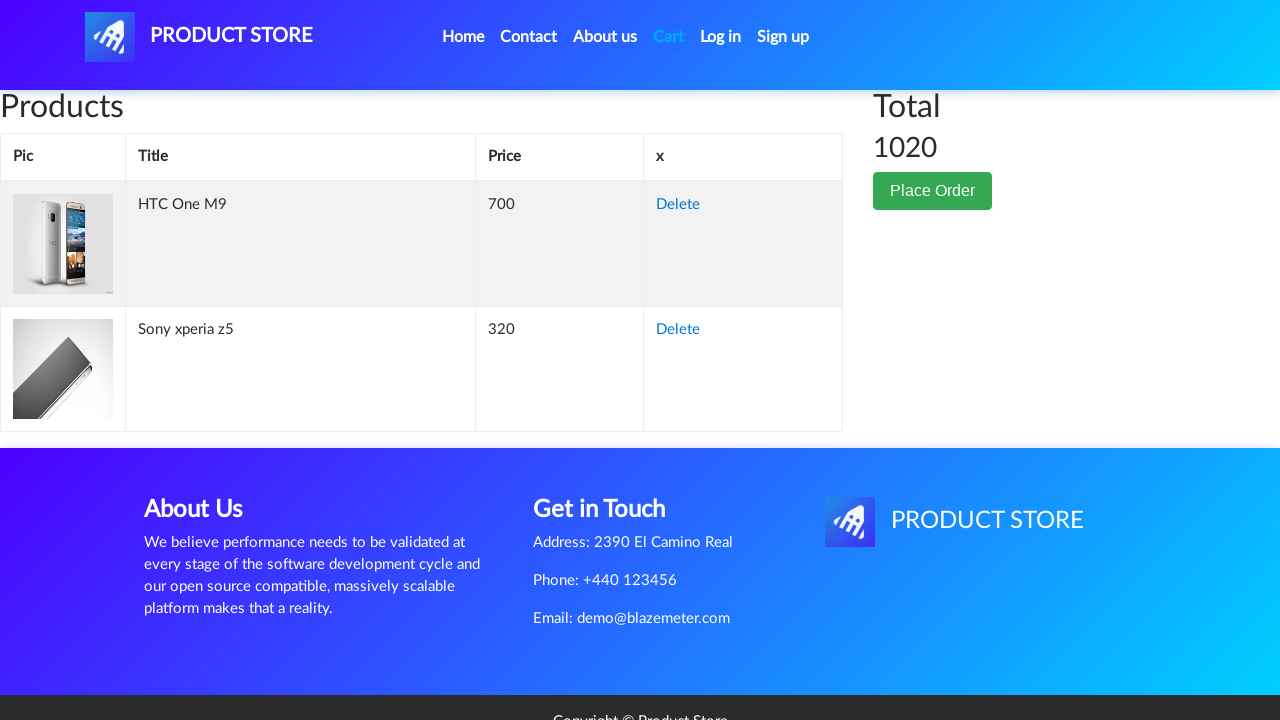

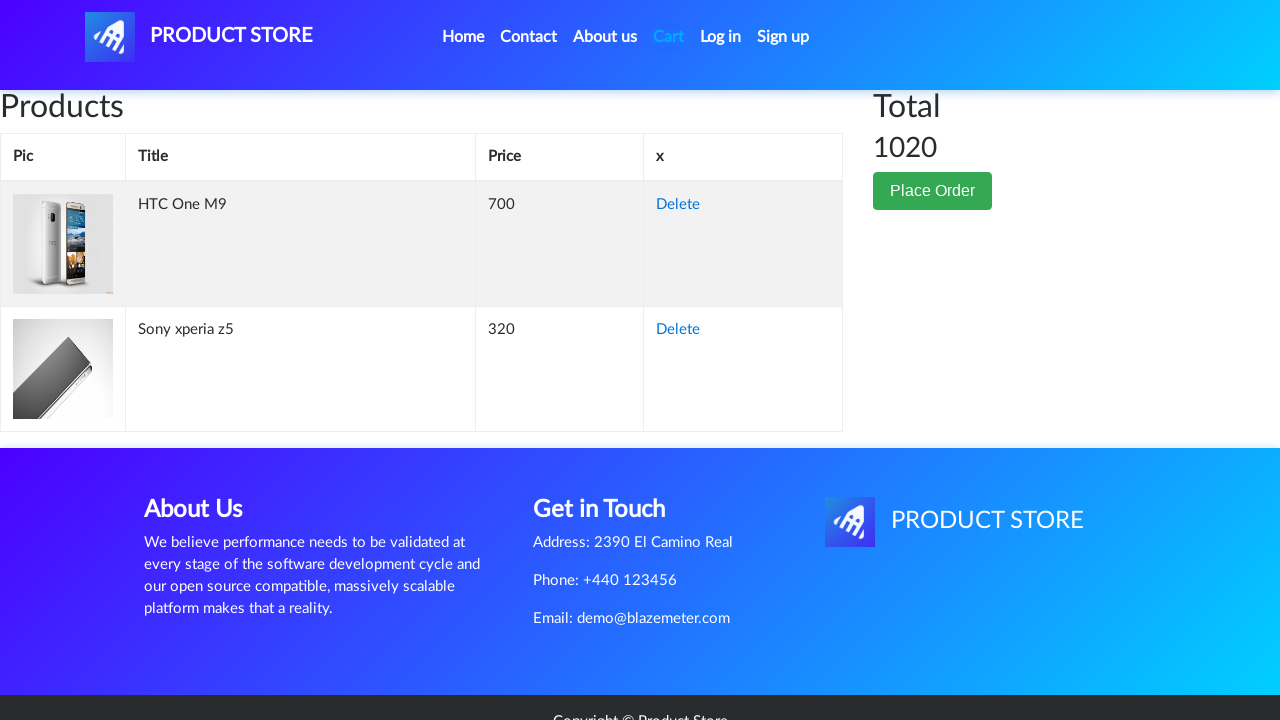